Tests the search functionality by clicking the search button, entering a search query, and verifying search results are displayed

Starting URL: https://en.ehu.lt/

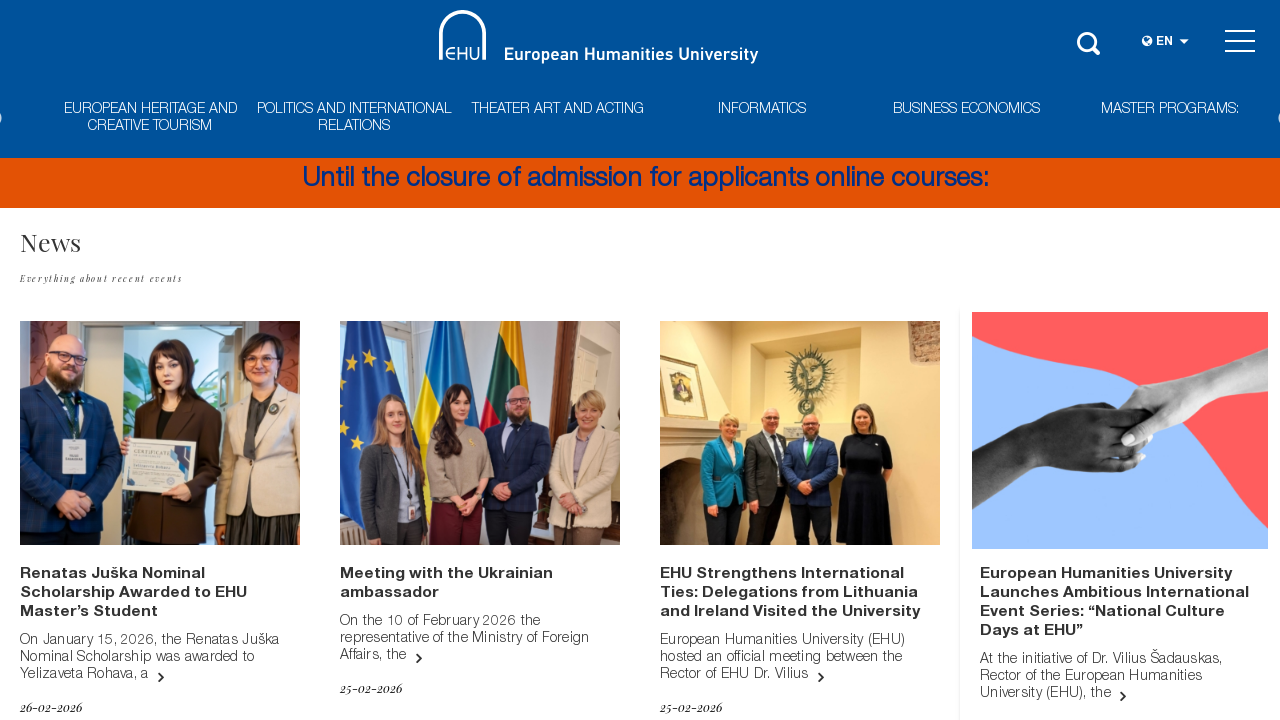

Clicked search button to open search bar at (1090, 40) on xpath=//*[@id='masthead']/div[1]/div/div[4]/div
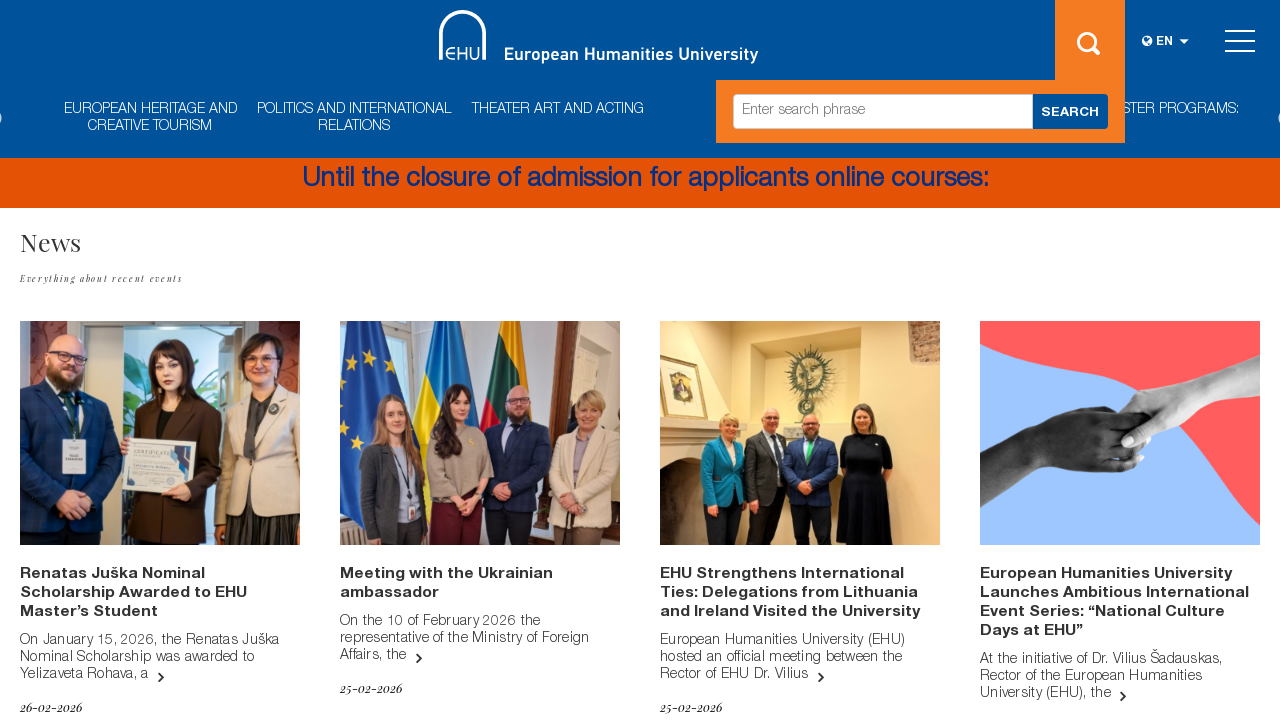

Filled search field with 'study programs' on //*[@id='masthead']/div[1]/div/div[4]/div/form/div/input
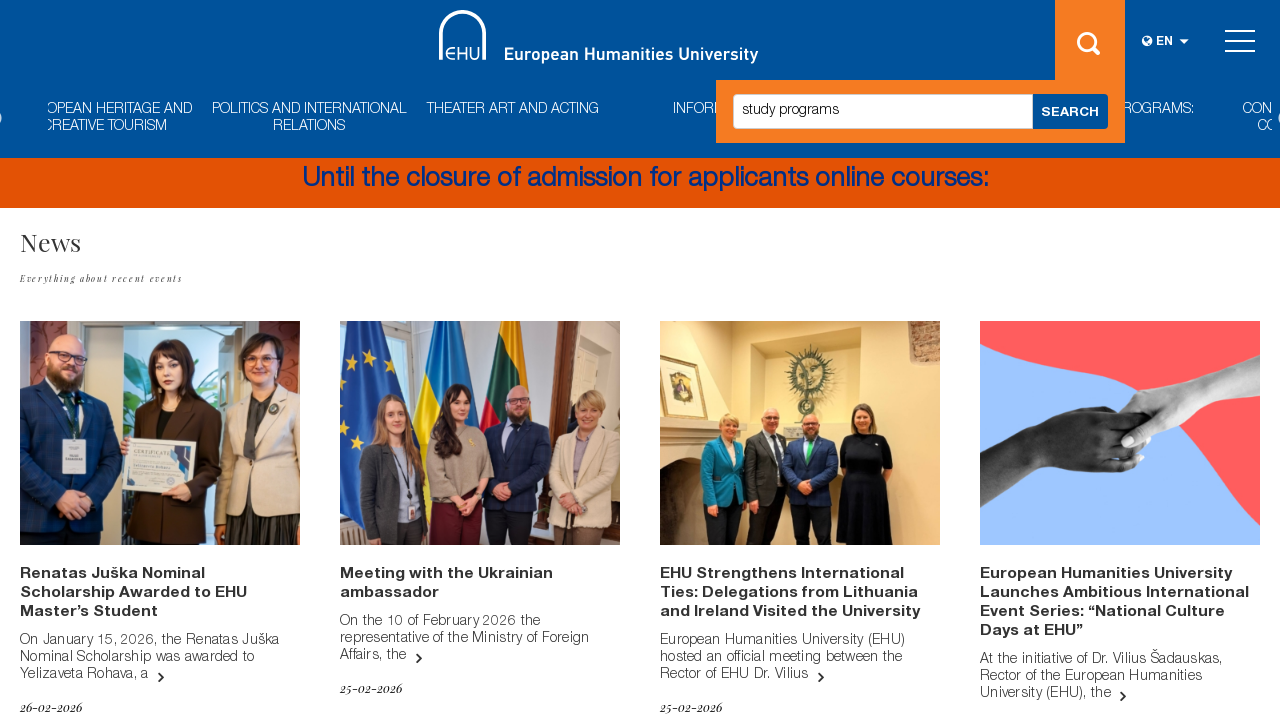

Pressed Enter to submit search query on //*[@id='masthead']/div[1]/div/div[4]/div/form/div/input
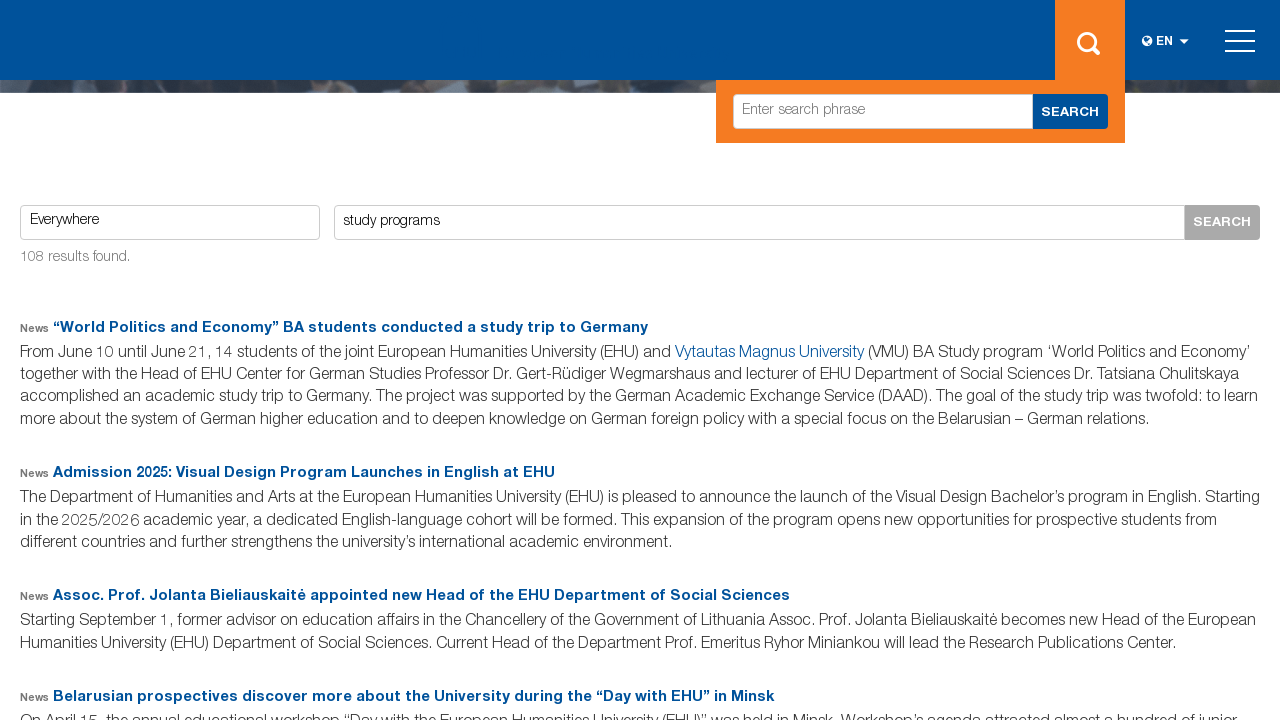

Search results loaded and displayed
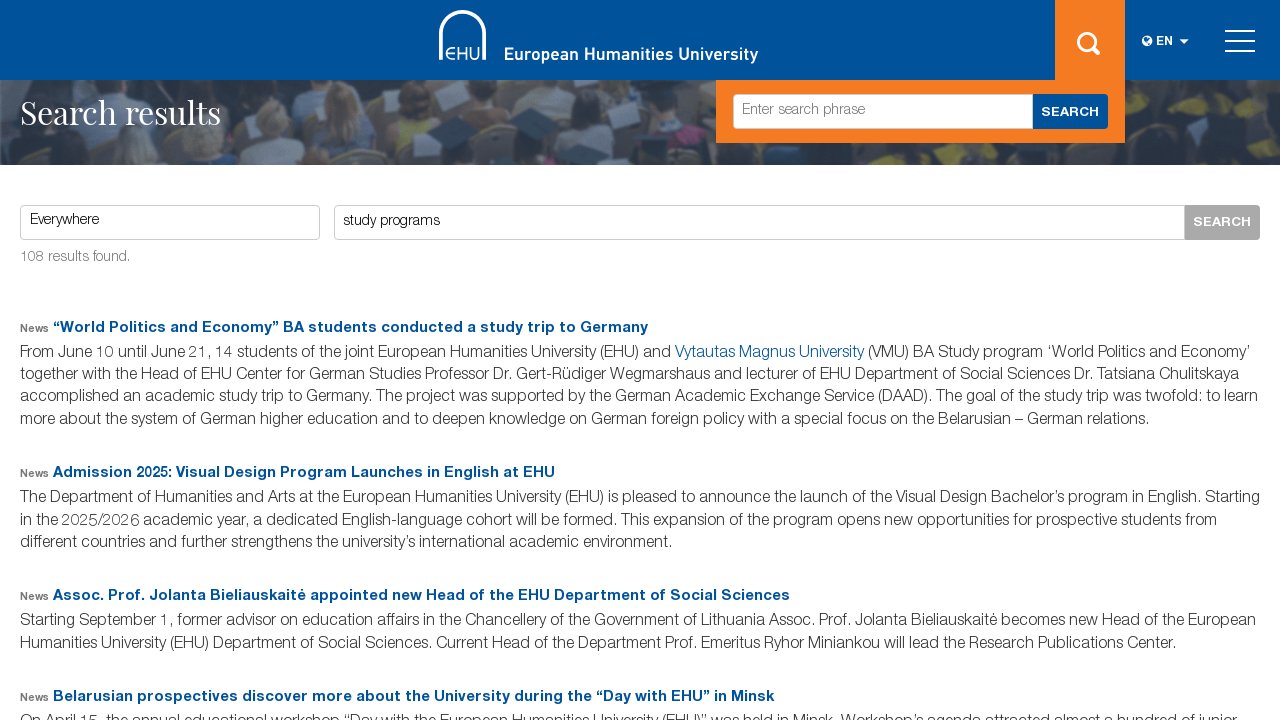

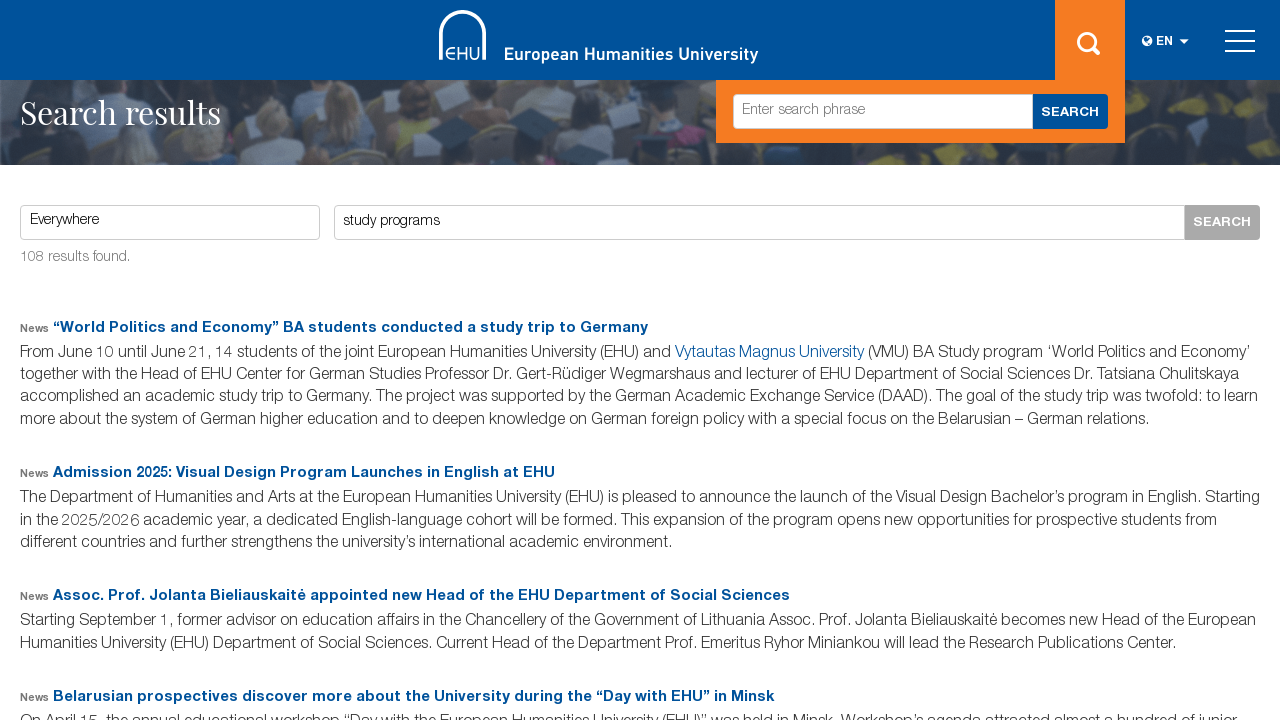